Tests that a styled table is present on the page

Starting URL: https://carros-crud.vercel.app/

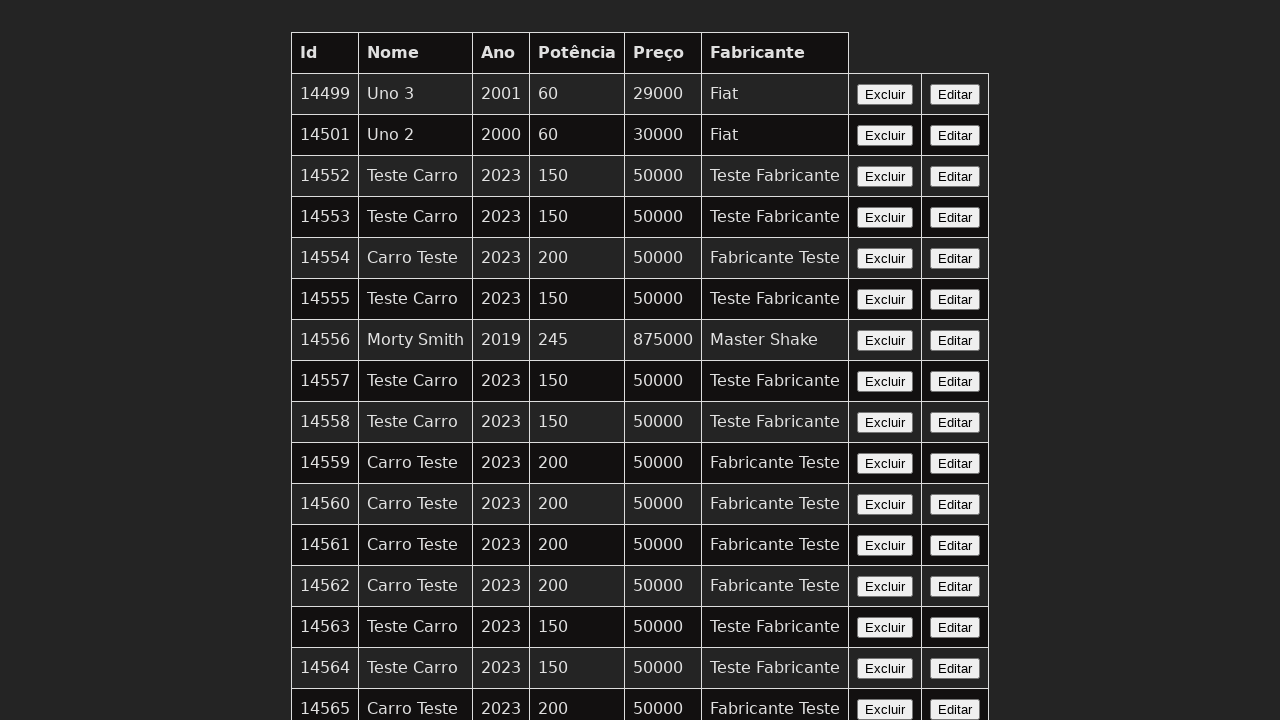

Navigated to https://carros-crud.vercel.app/
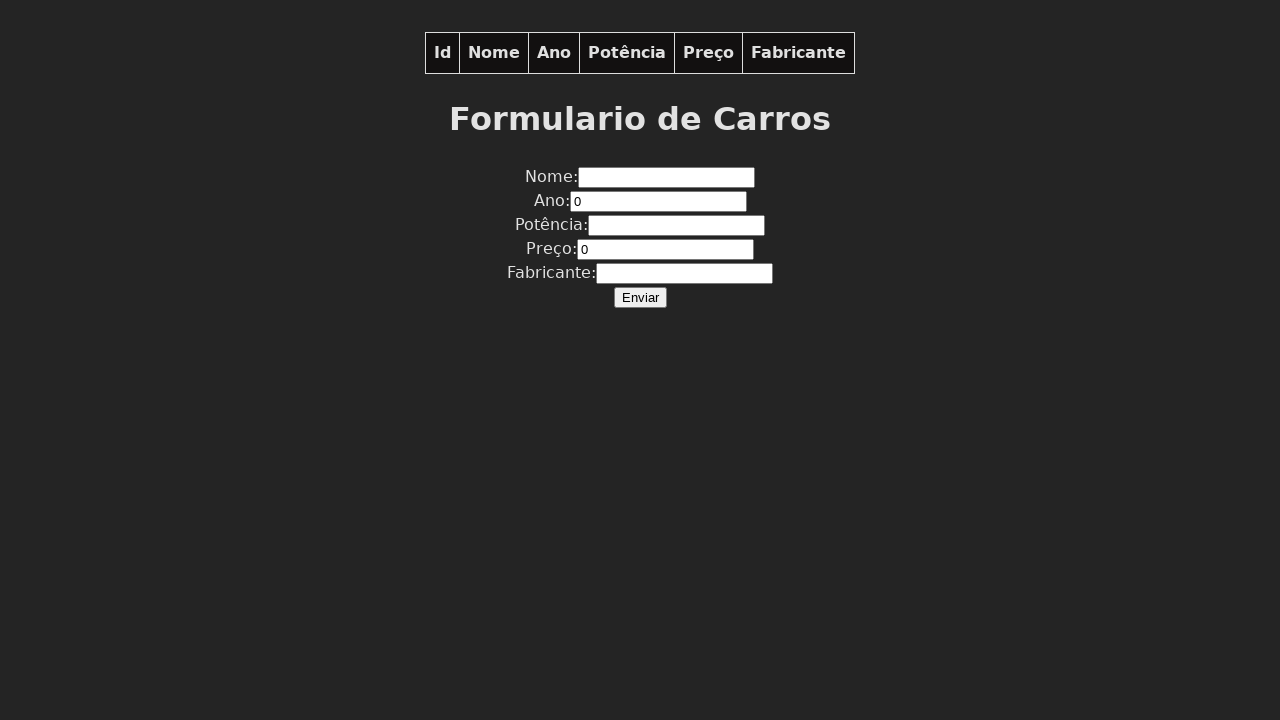

Located styled table element(s), found count: 1
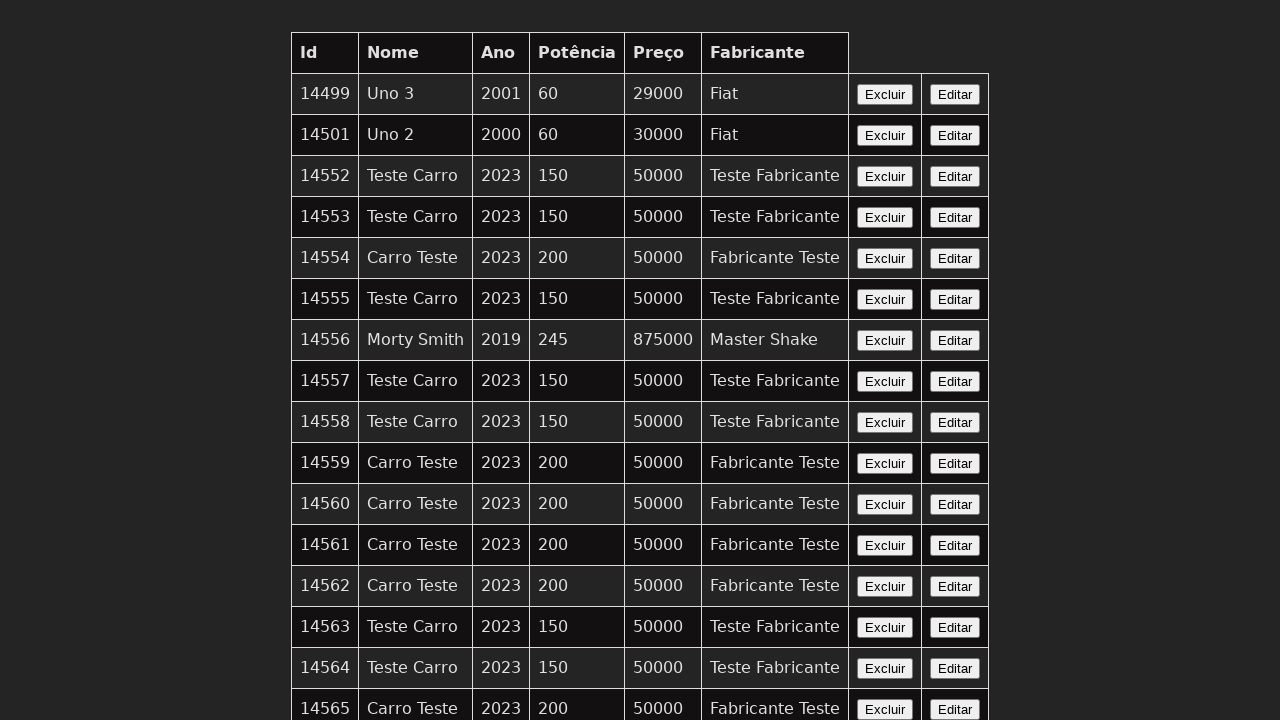

Asserted that styled table is present on the page
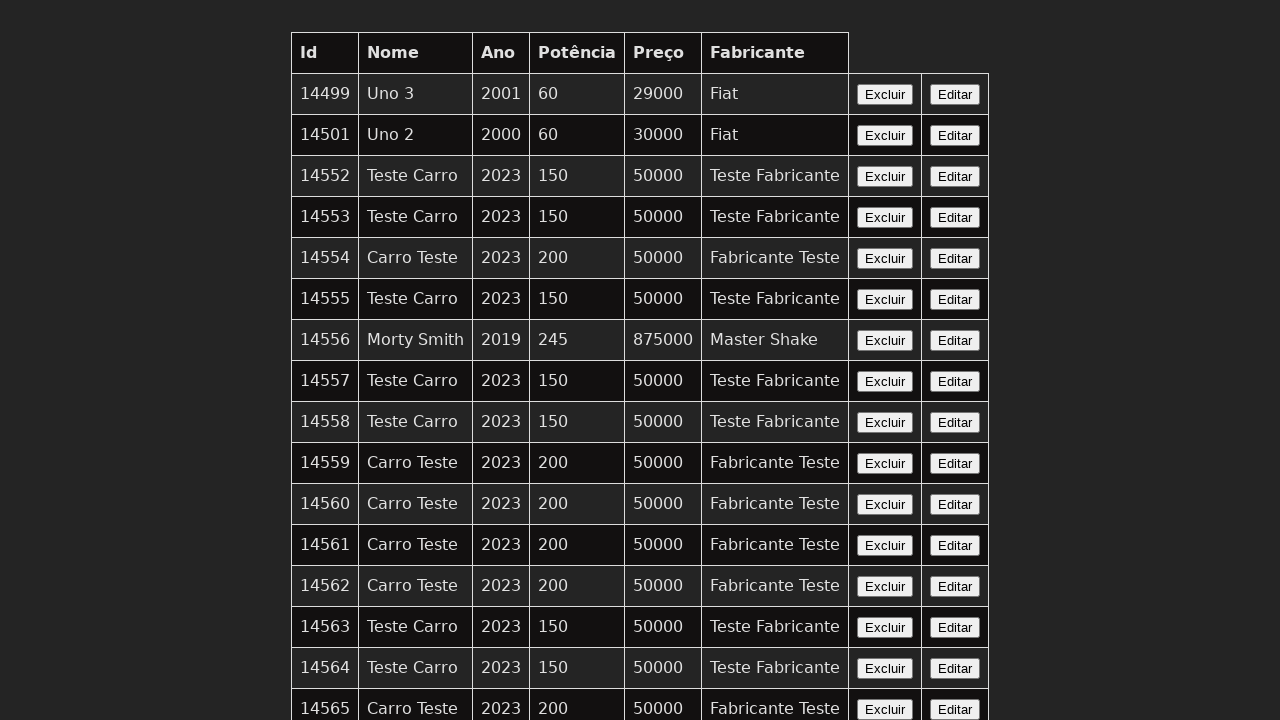

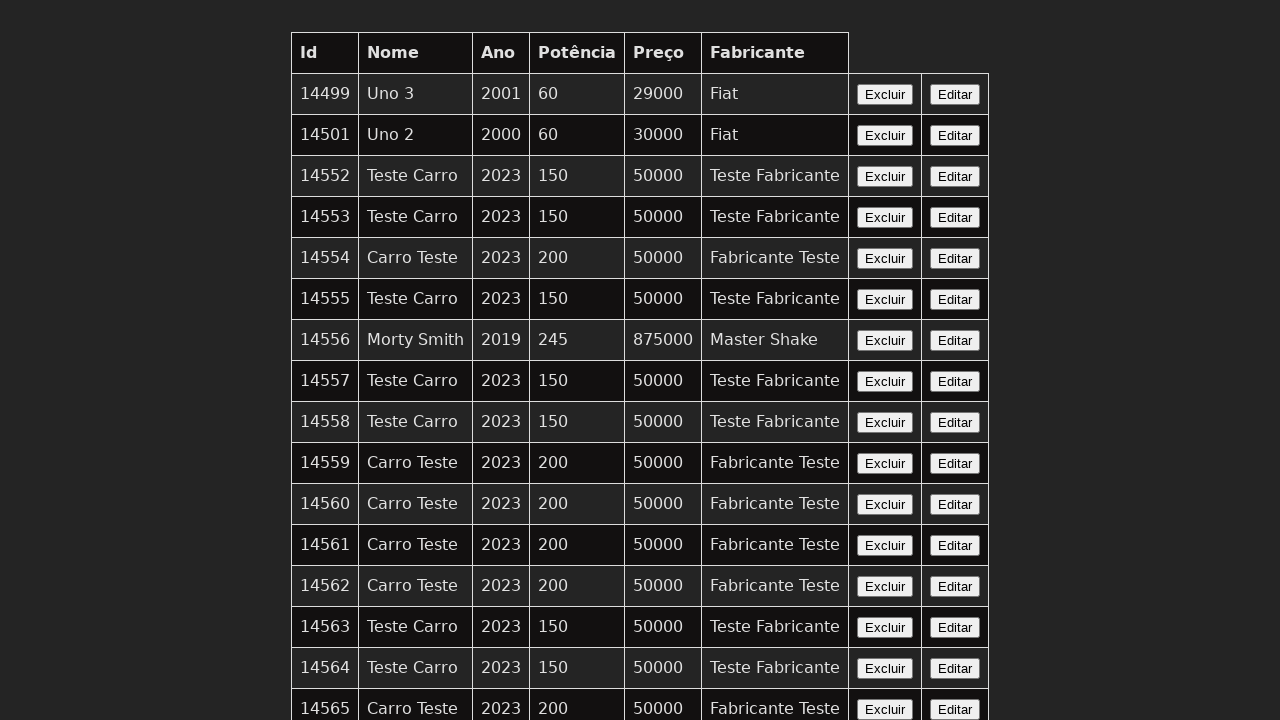